Tests scrolling functionality on W3Schools website by scrolling down and then scrolling back up

Starting URL: https://www.w3schools.com/

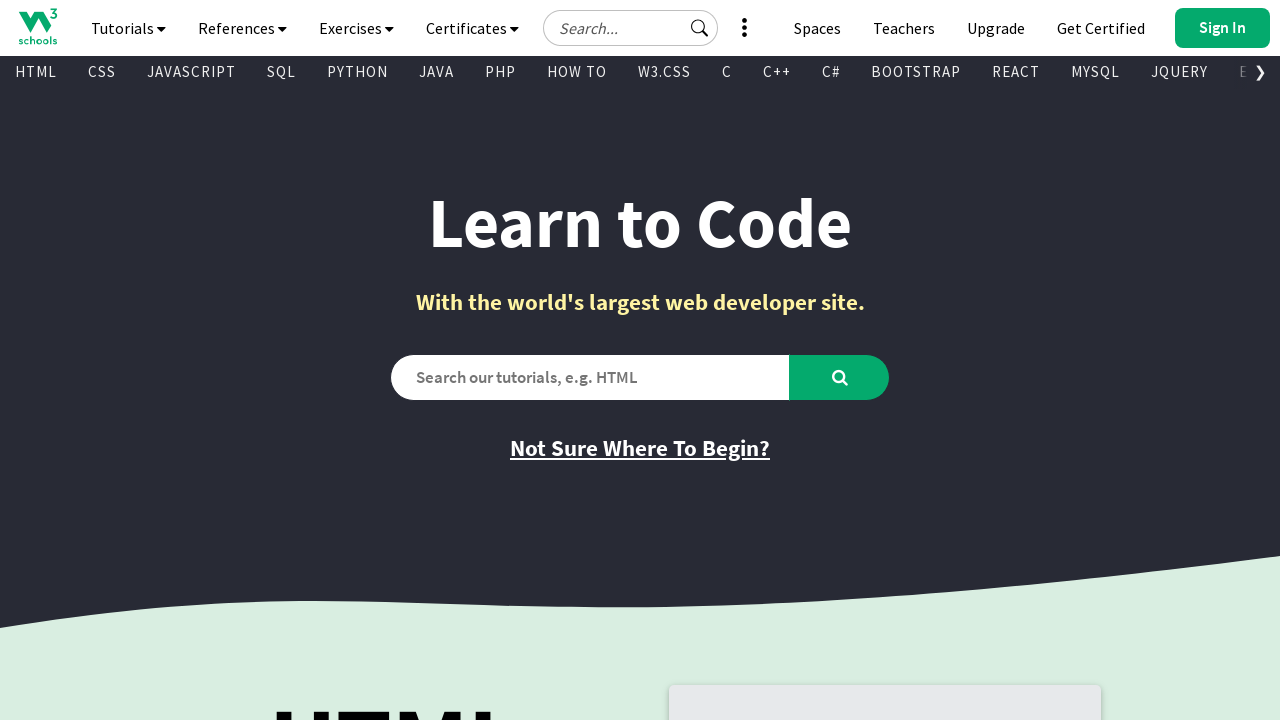

Scrolled down by 6000 pixels on W3Schools homepage
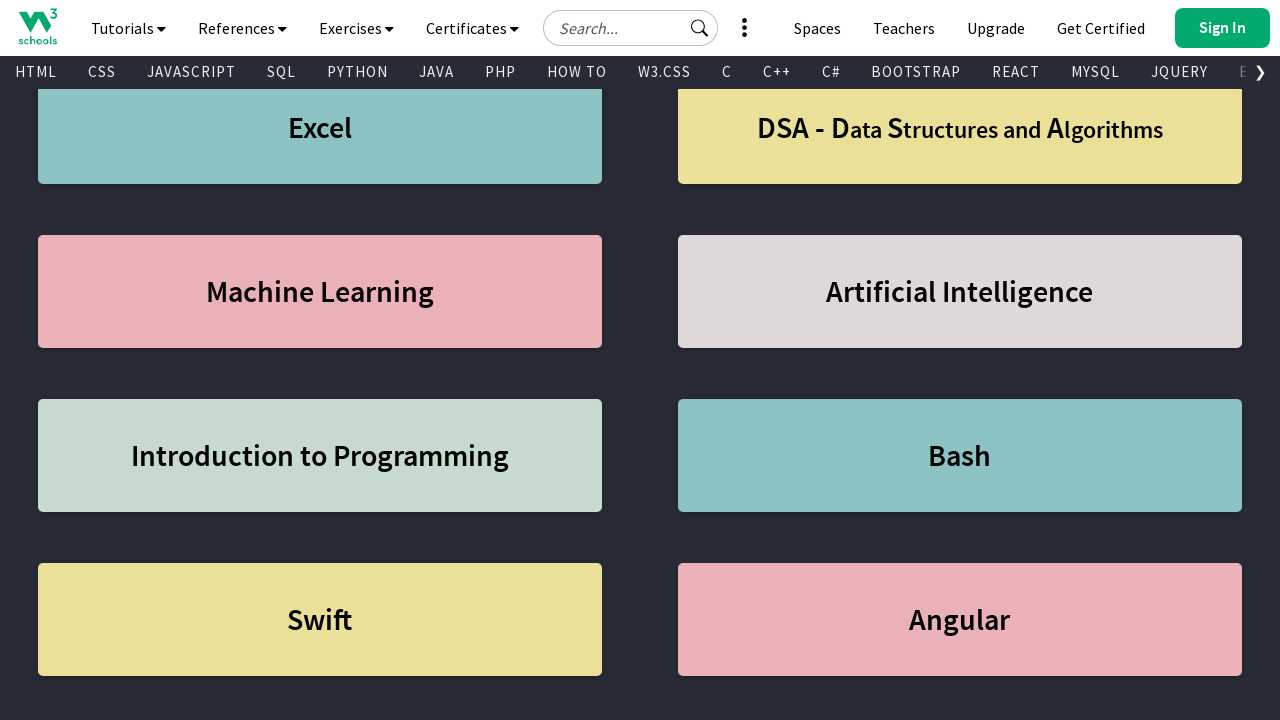

Waited for 3 seconds after scrolling down
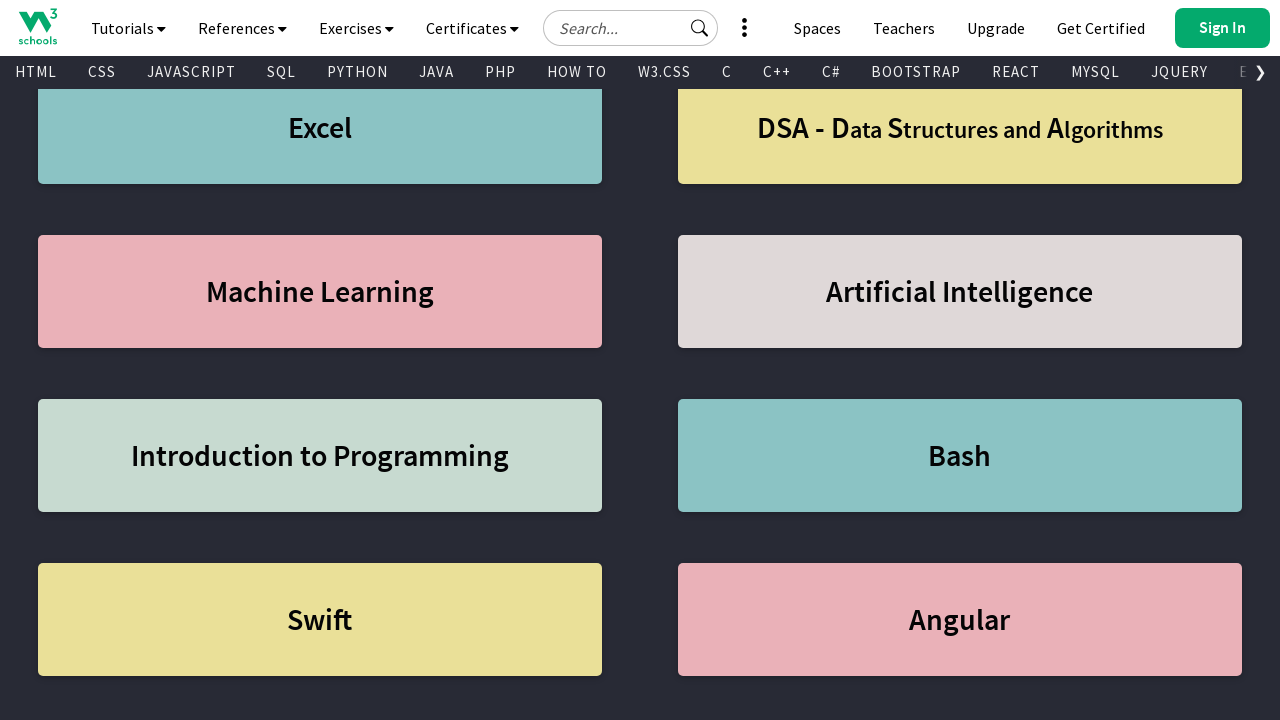

Scrolled up by 4000 pixels on W3Schools homepage
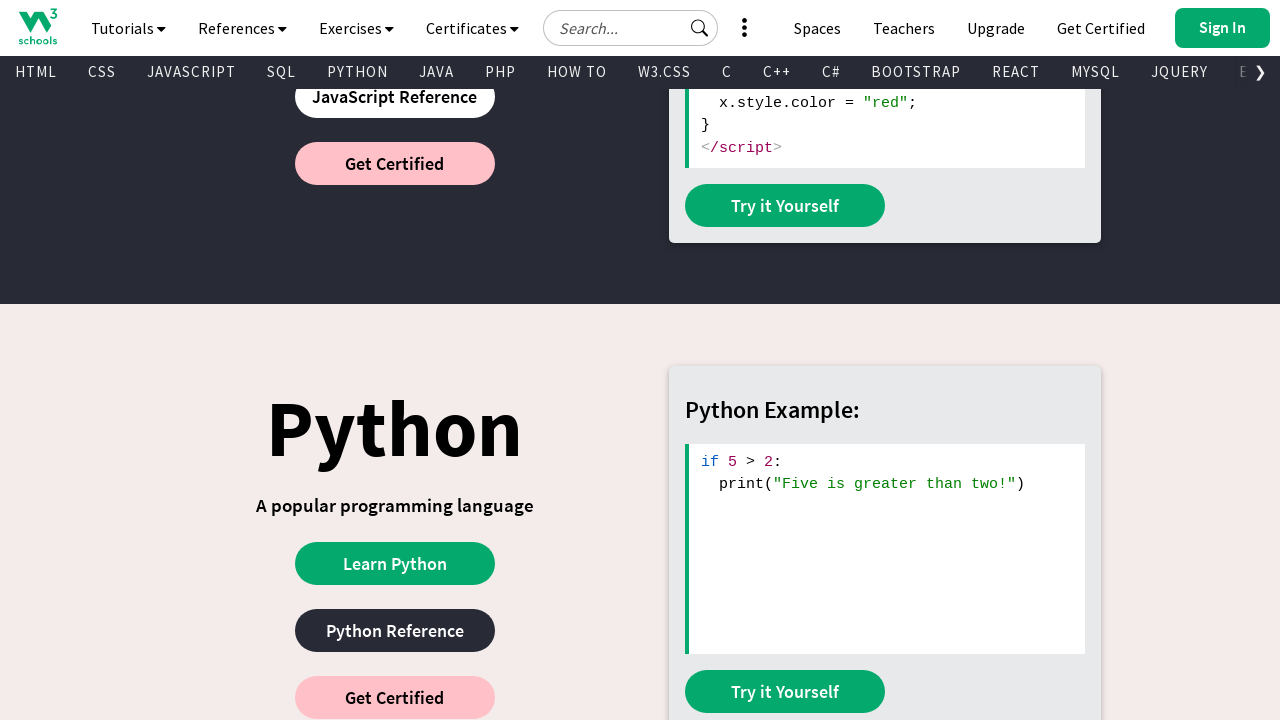

Waited for 3 seconds after scrolling up
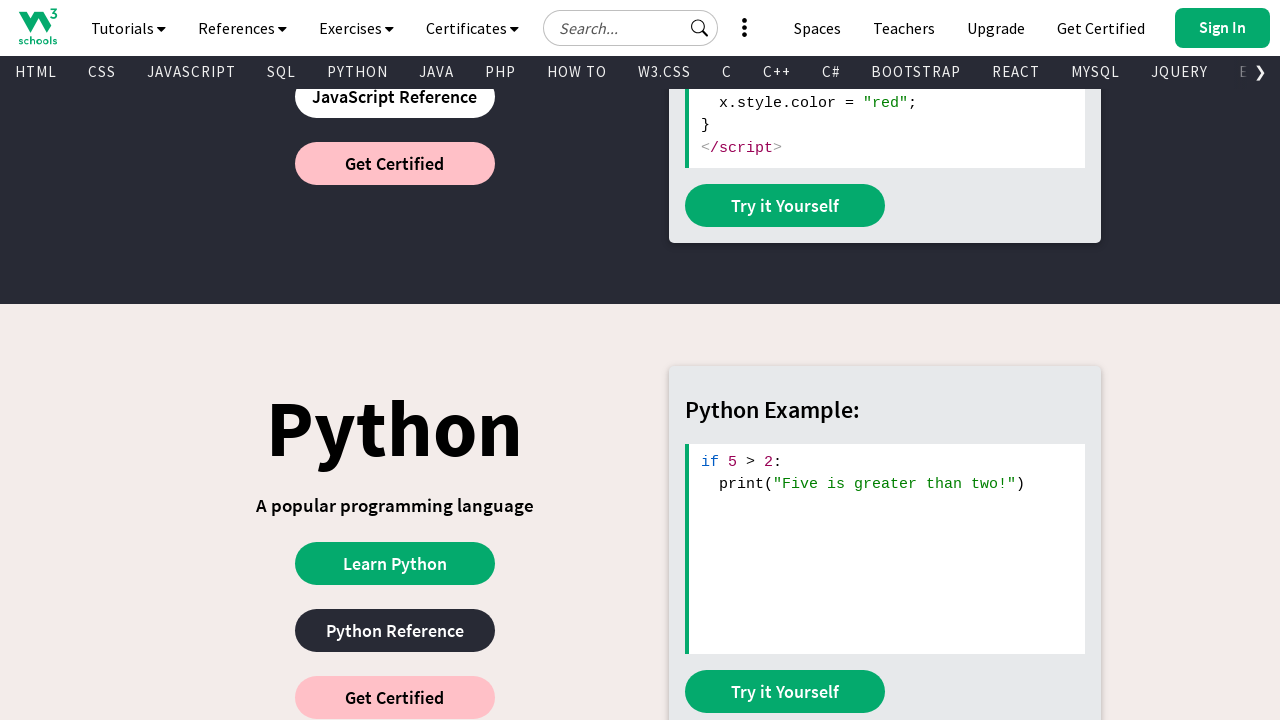

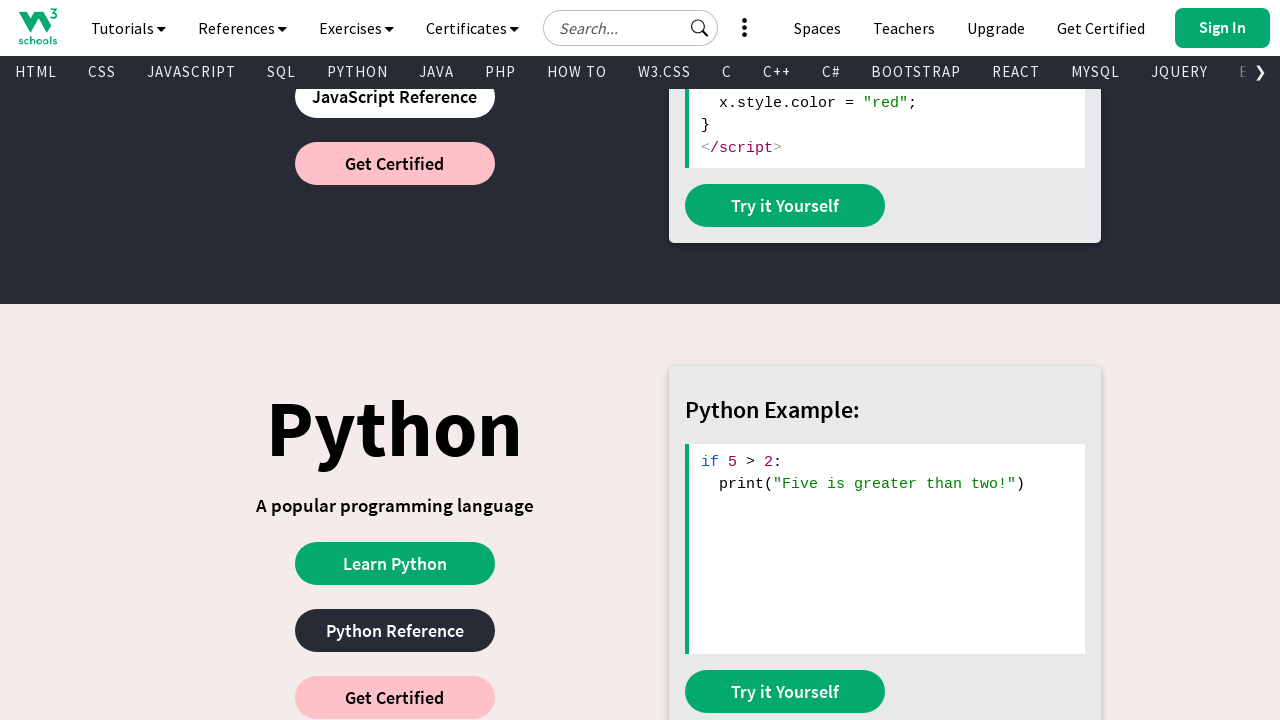